Tests opening a new browser tab by navigating to a page, opening a new tab, navigating to another page in the new tab, and verifying that two window handles exist.

Starting URL: https://the-internet.herokuapp.com/windows

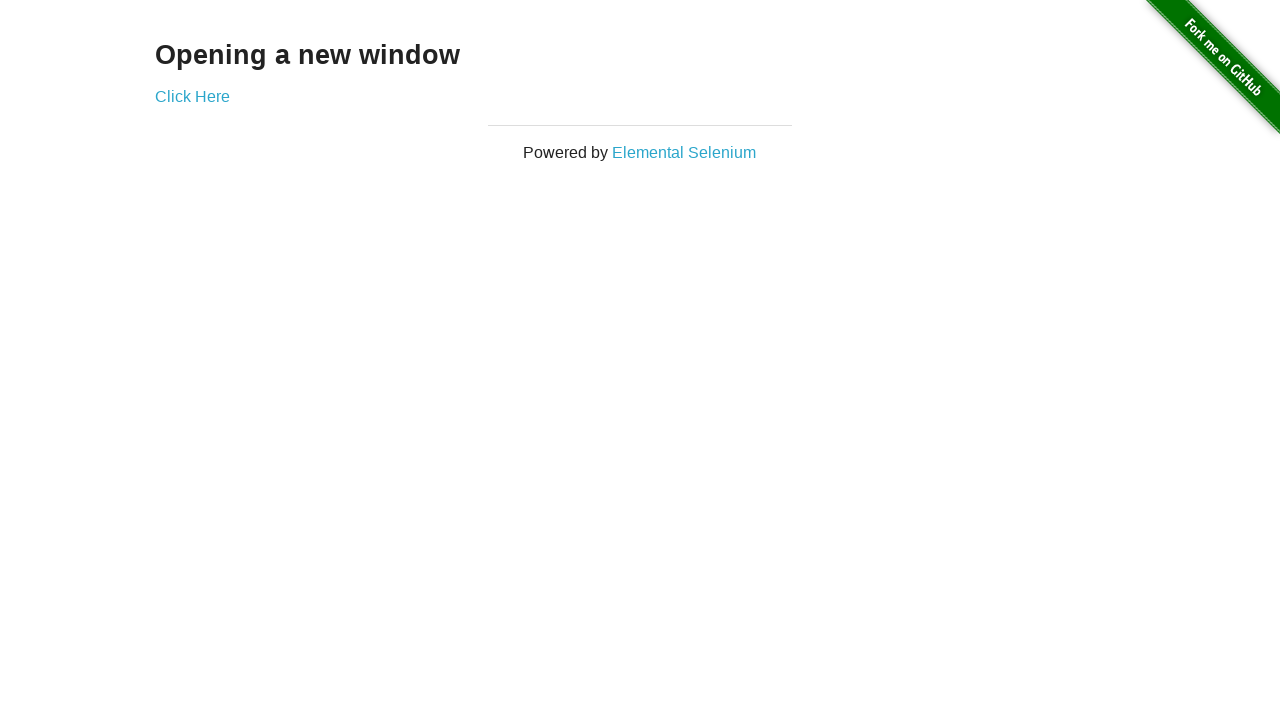

Opened a new browser tab
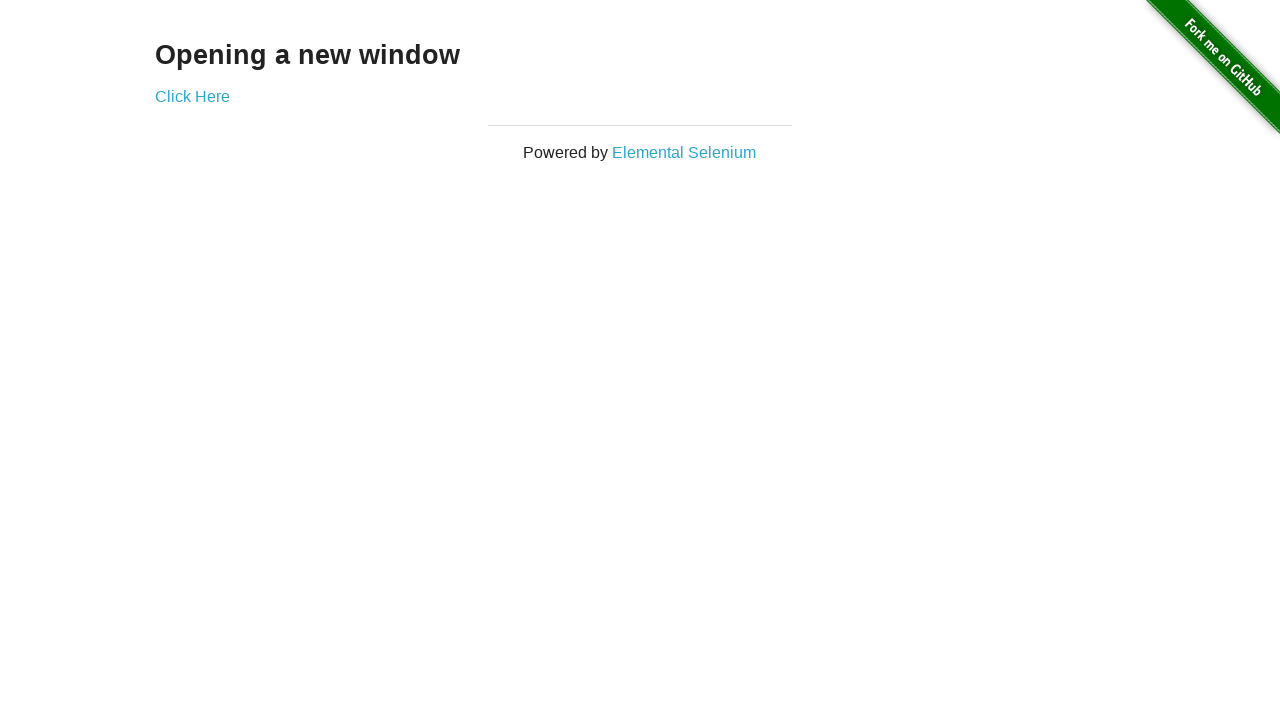

Navigated new tab to https://the-internet.herokuapp.com/typos
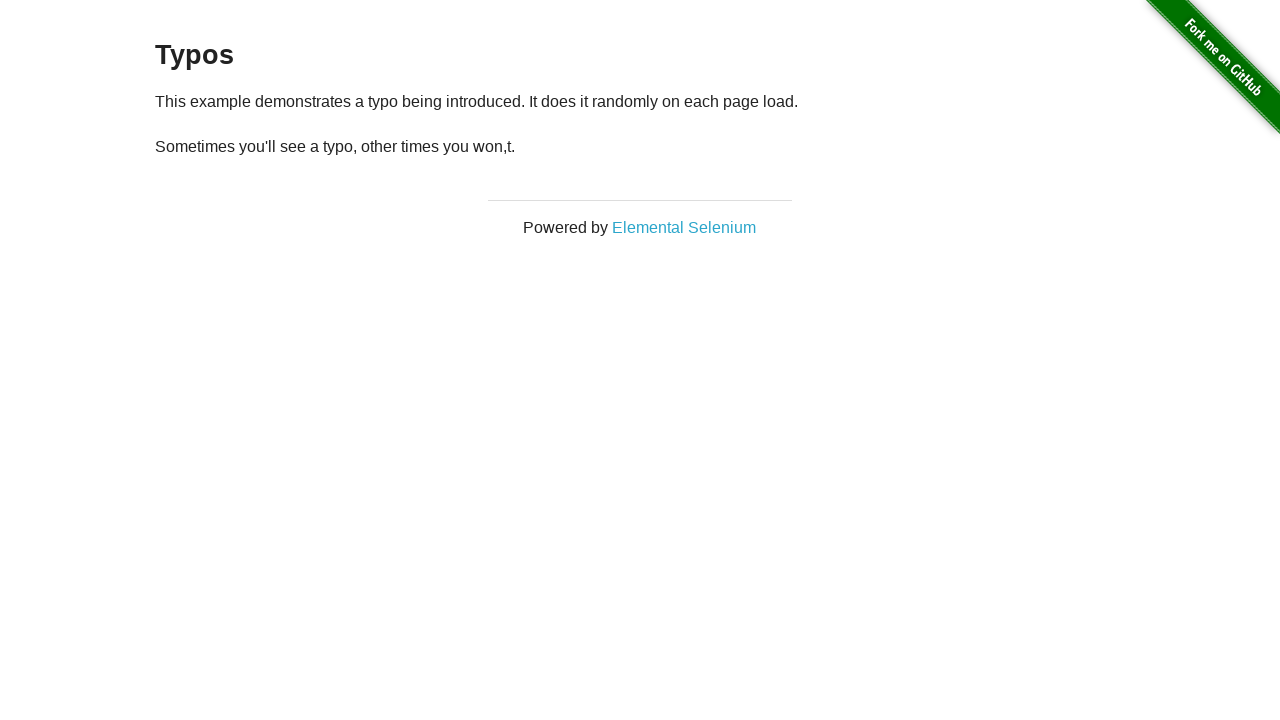

Verified that 2 browser tabs are open
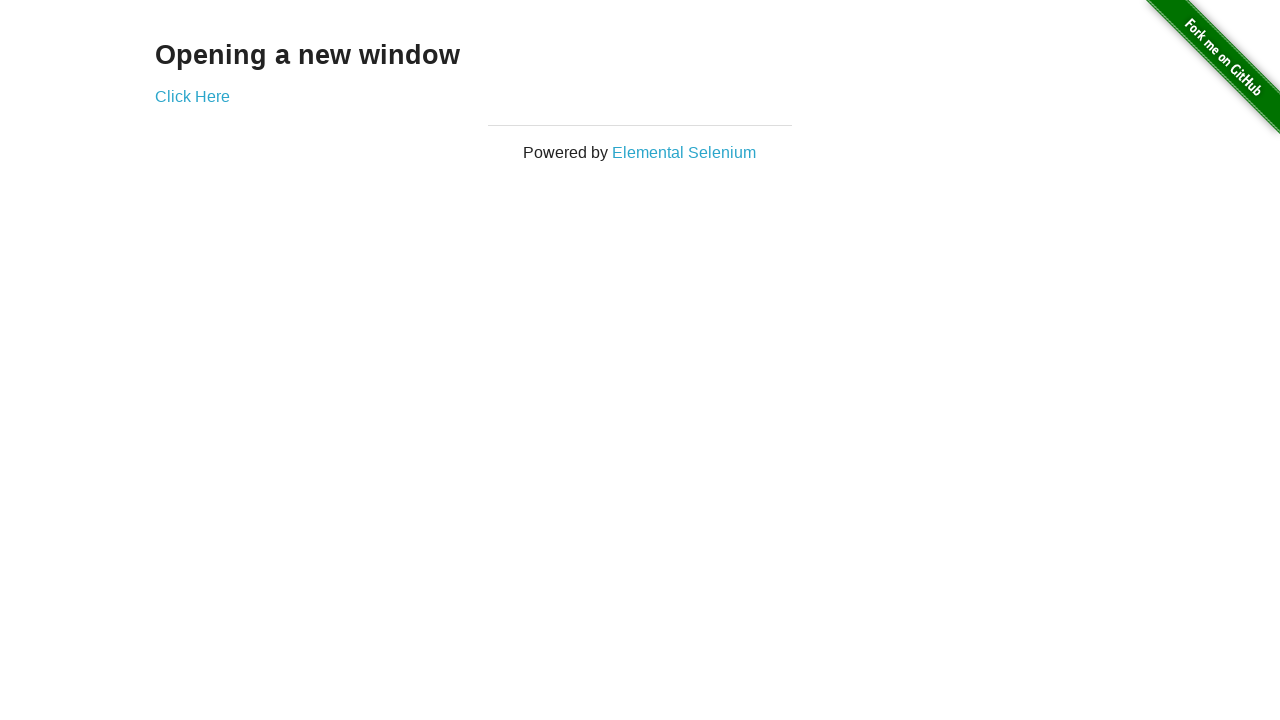

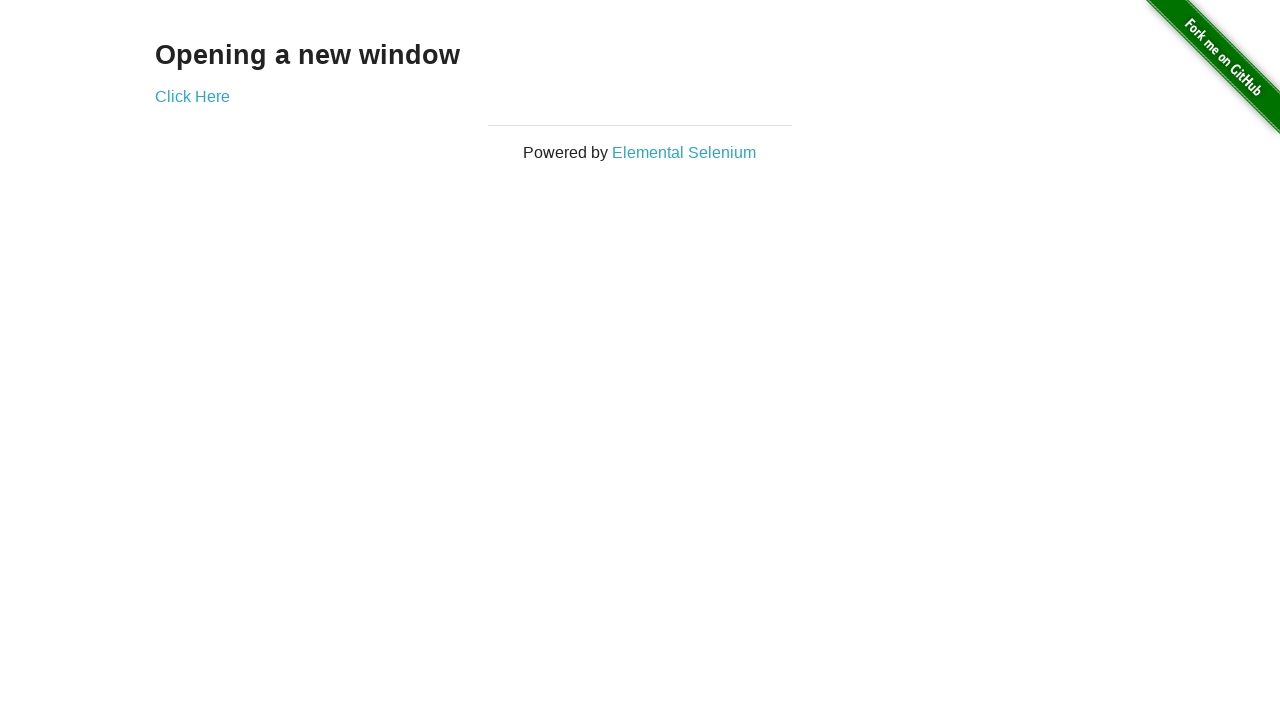